Tests the datepicker form field by entering a date value and pressing Enter to confirm the selection

Starting URL: https://formy-project.herokuapp.com/datepicker

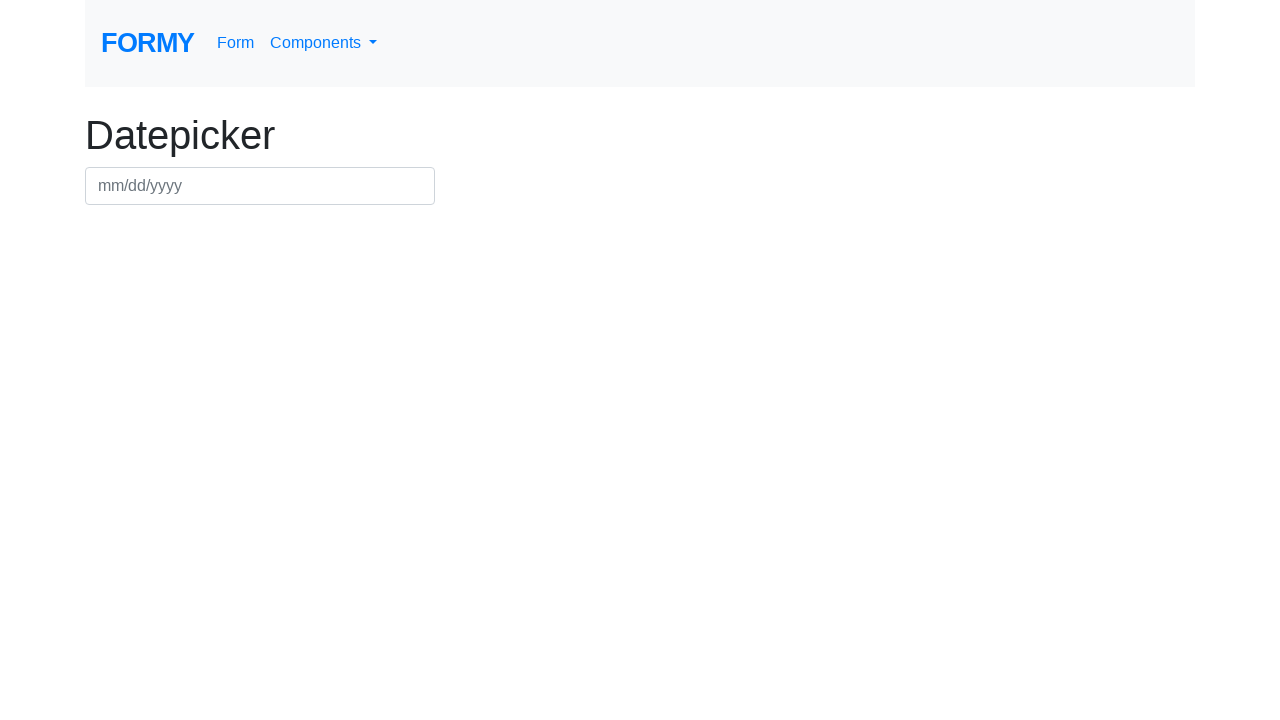

Filled datepicker field with date 03/15/2024 on #datepicker
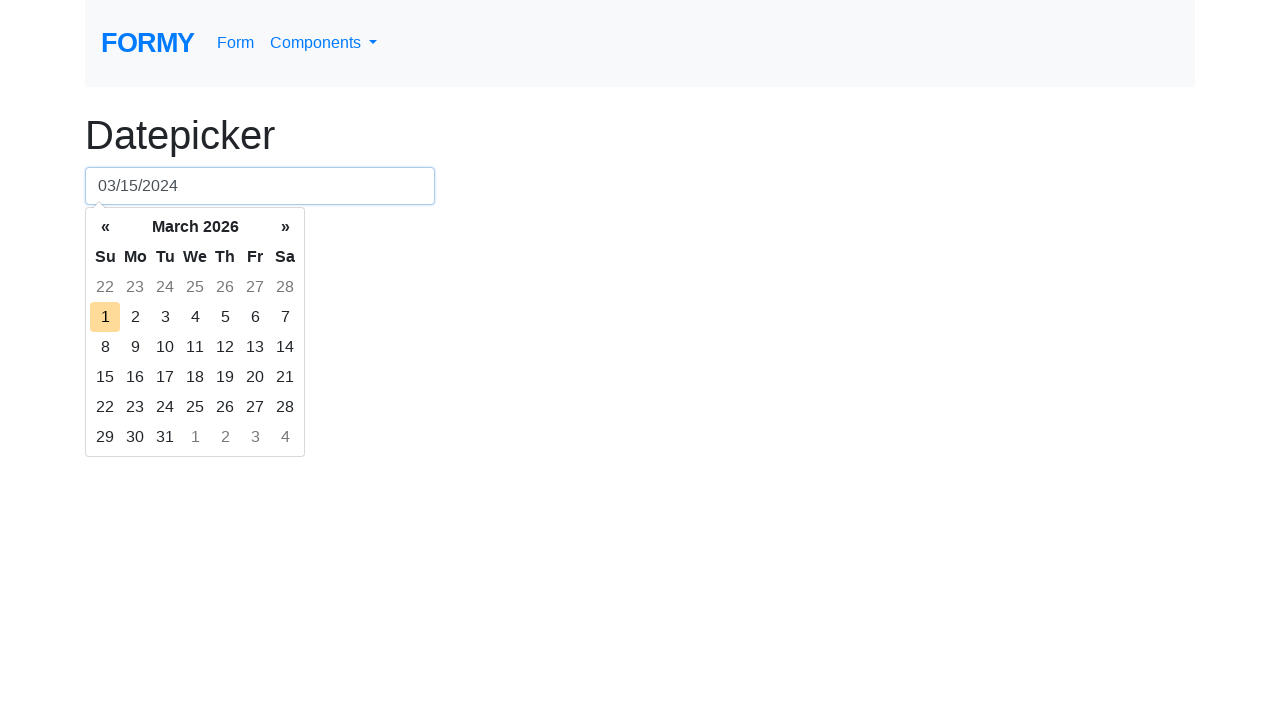

Pressed Enter to confirm date selection on #datepicker
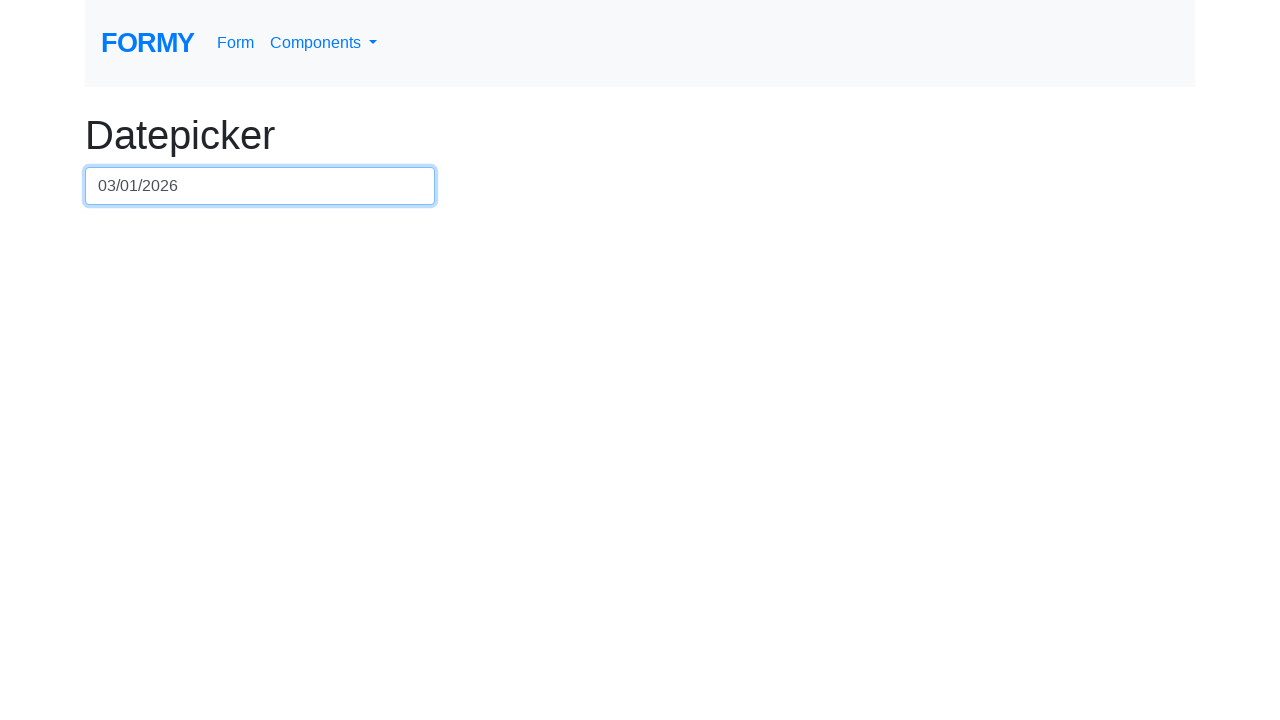

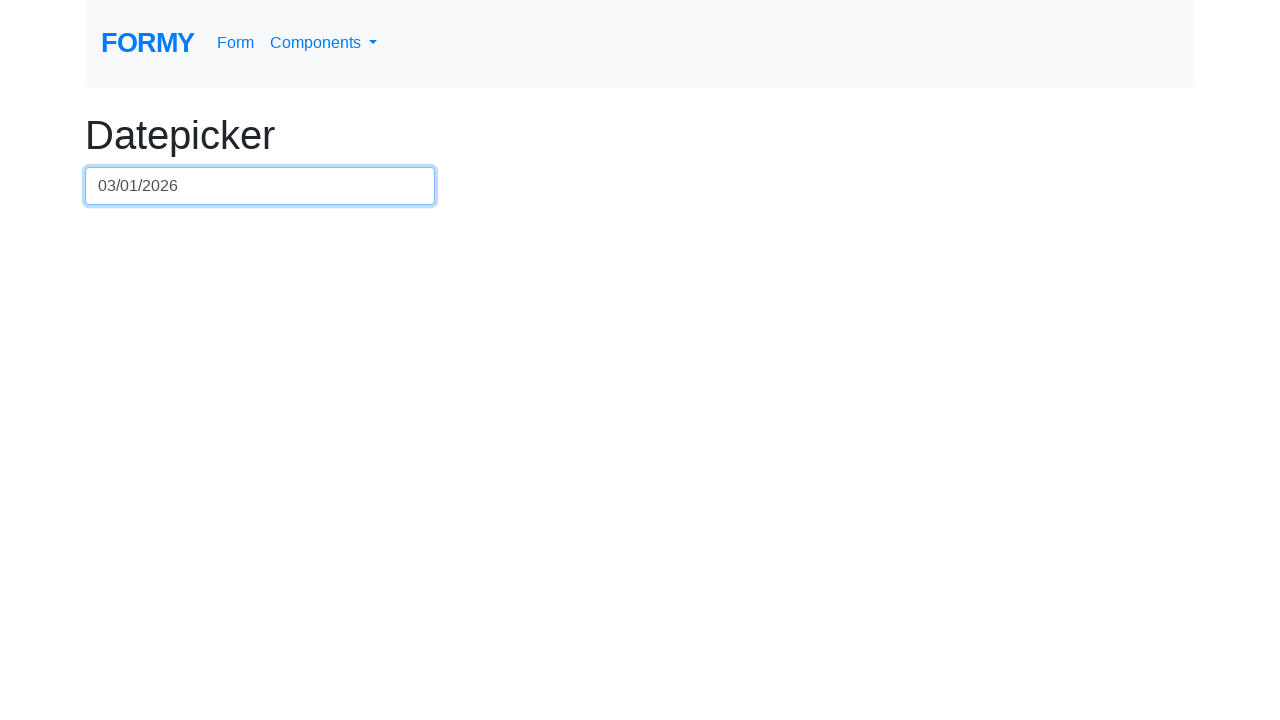